Tests opening multiple links from a footer column in new tabs by using keyboard shortcuts, then switches between tabs to verify each page loads

Starting URL: https://rahulshettyacademy.com/AutomationPractice/

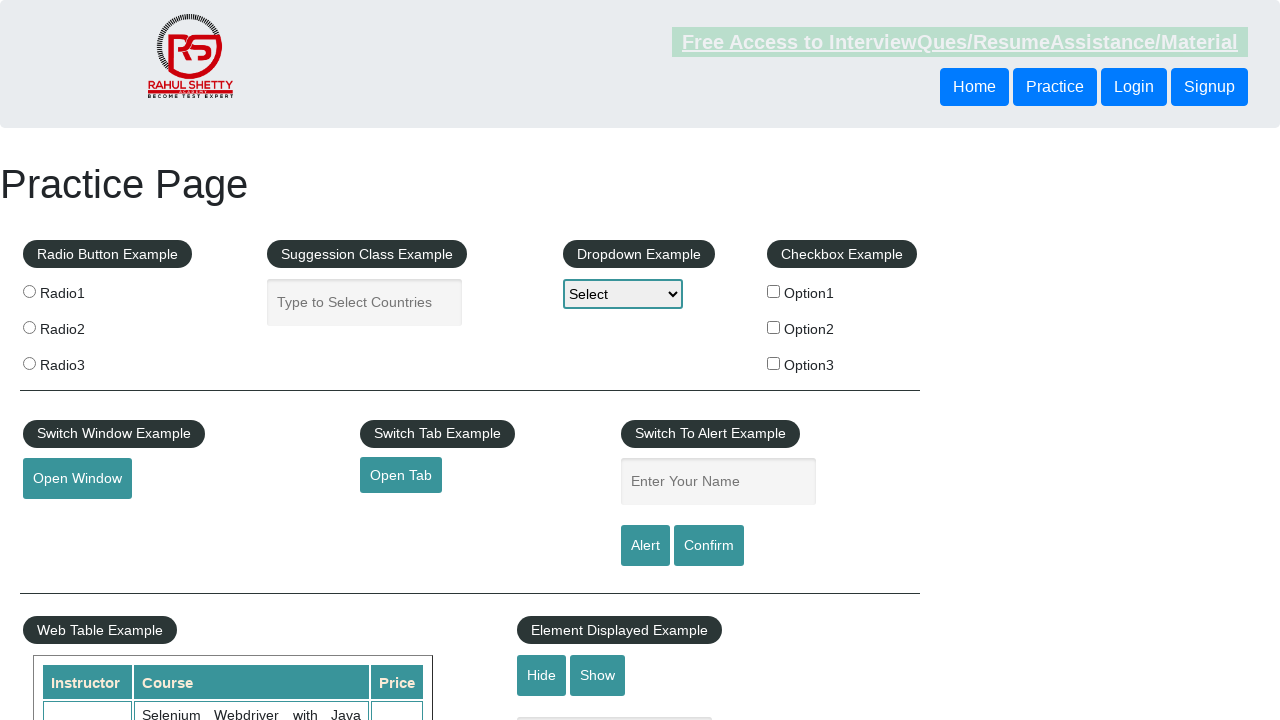

Counted total links on page: 27
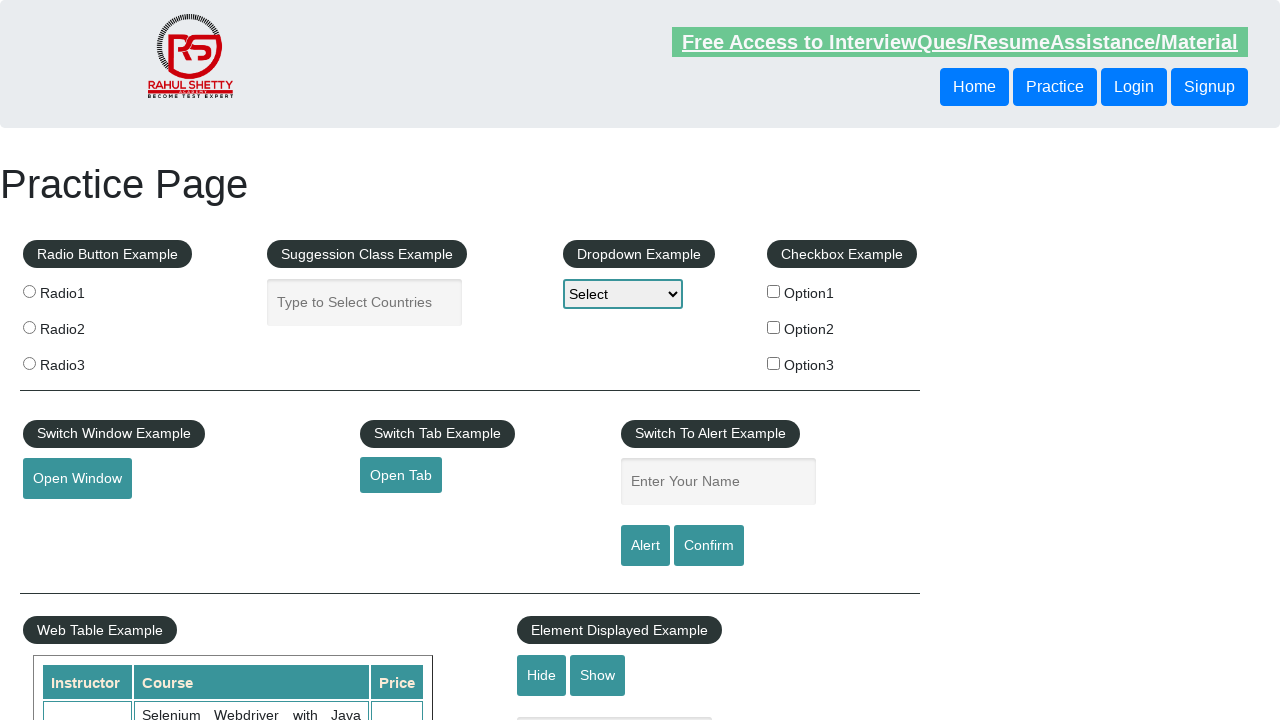

Located footer table element
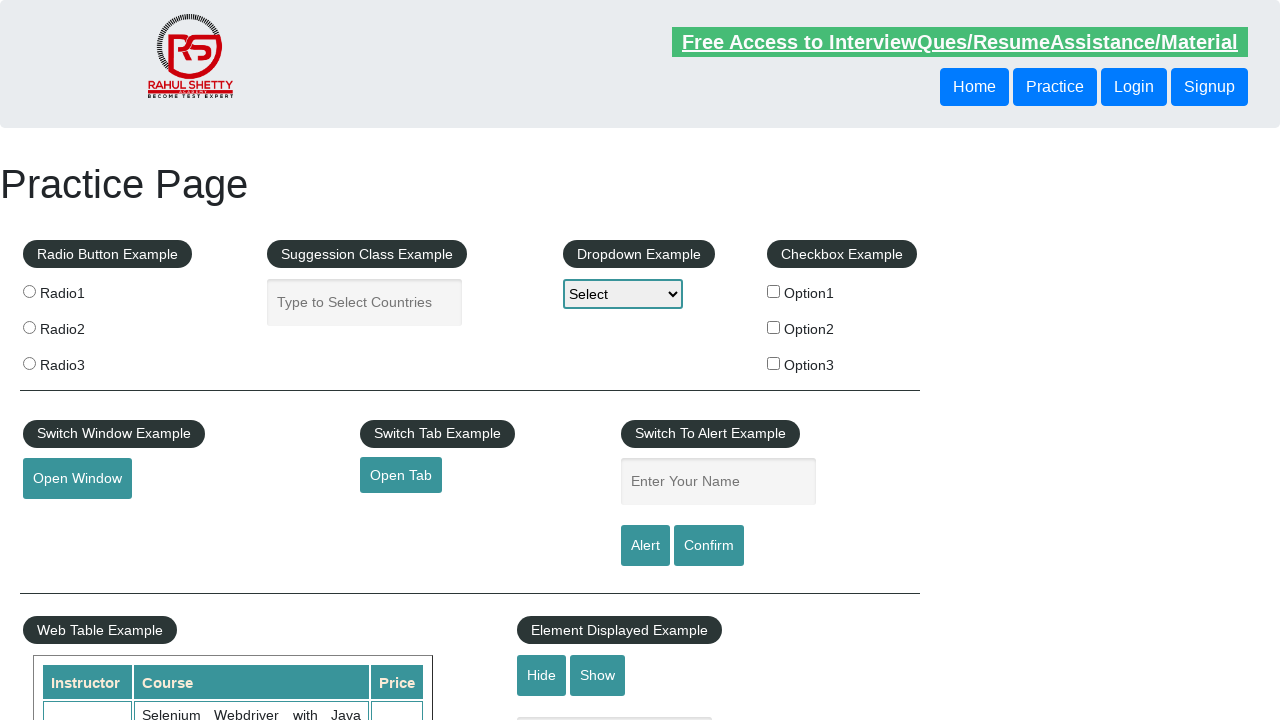

Counted links in footer table: 20
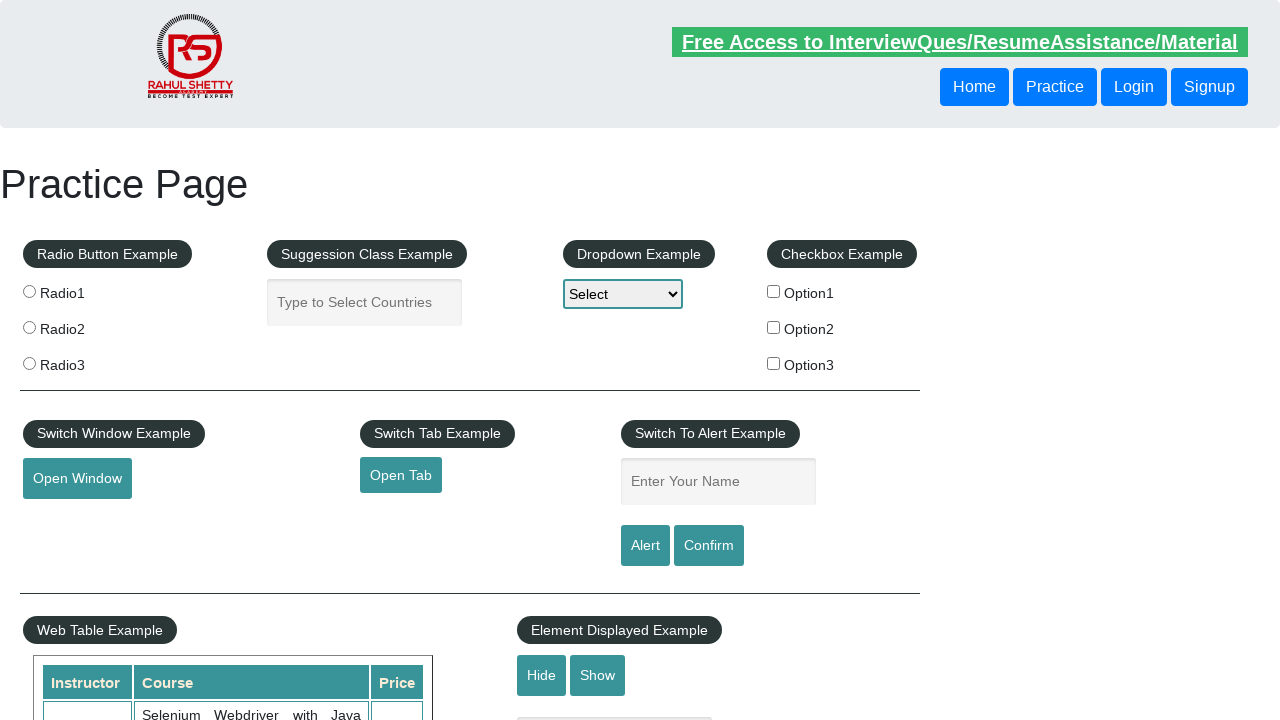

Located first column of footer table
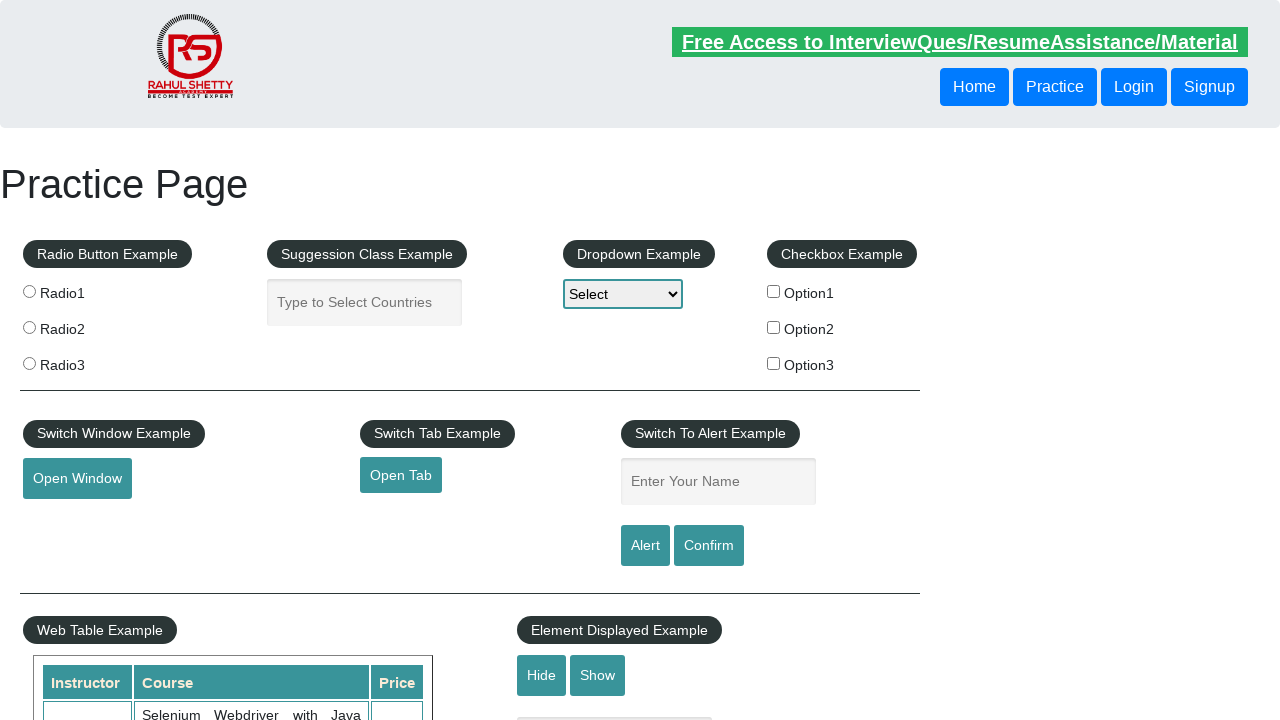

Counted links in first column: 5
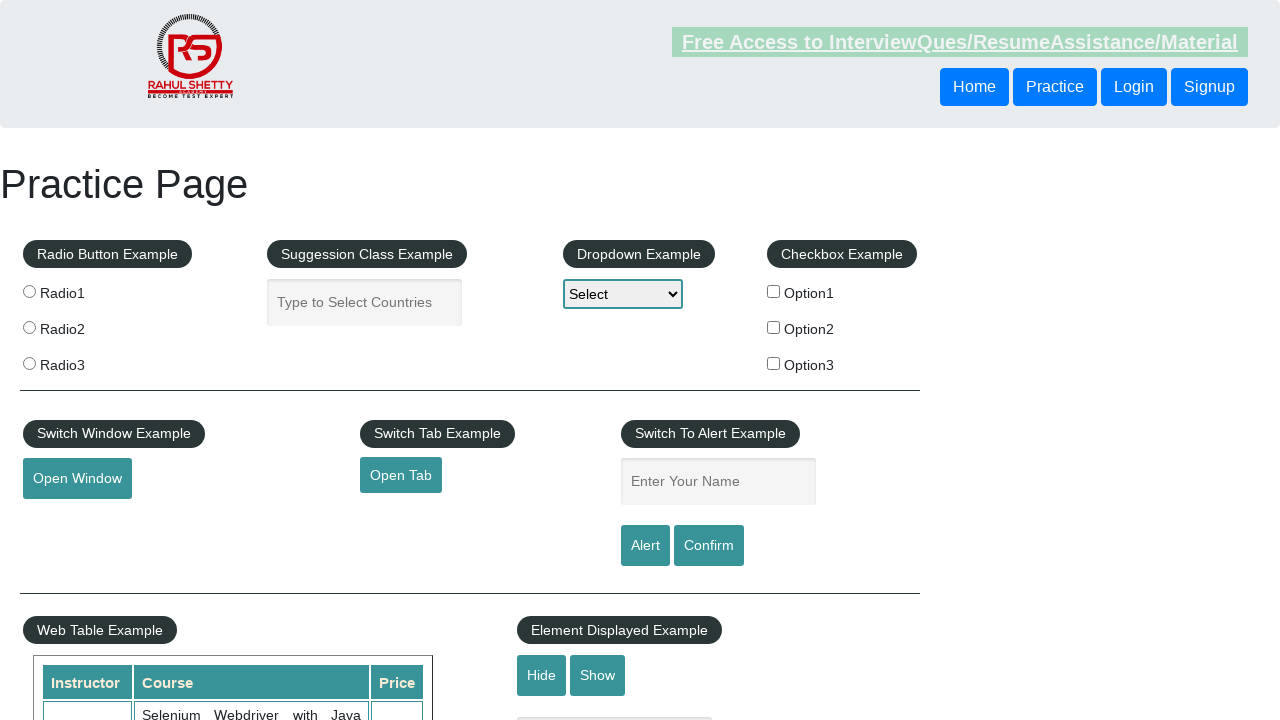

Opened footer column link 1 in new tab using Ctrl+Click at (68, 520) on xpath=//table/tbody/tr/td[1]/ul >> a >> nth=1
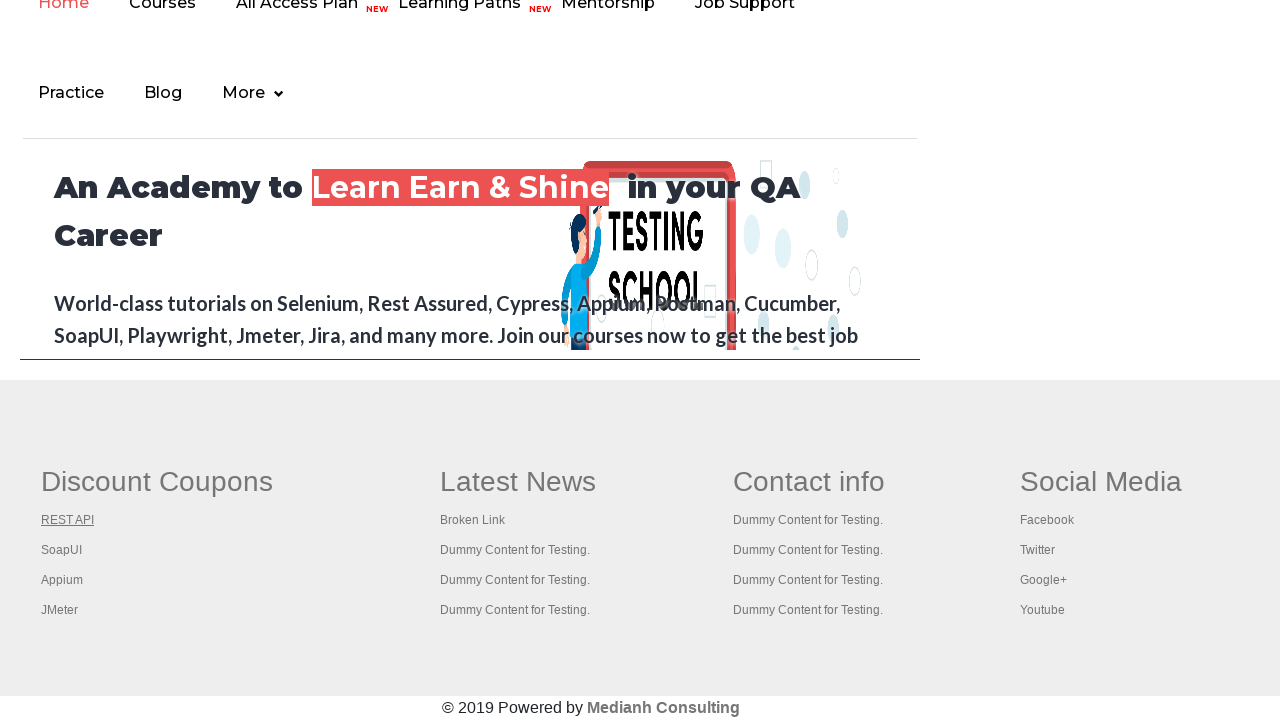

Opened footer column link 2 in new tab using Ctrl+Click at (62, 550) on xpath=//table/tbody/tr/td[1]/ul >> a >> nth=2
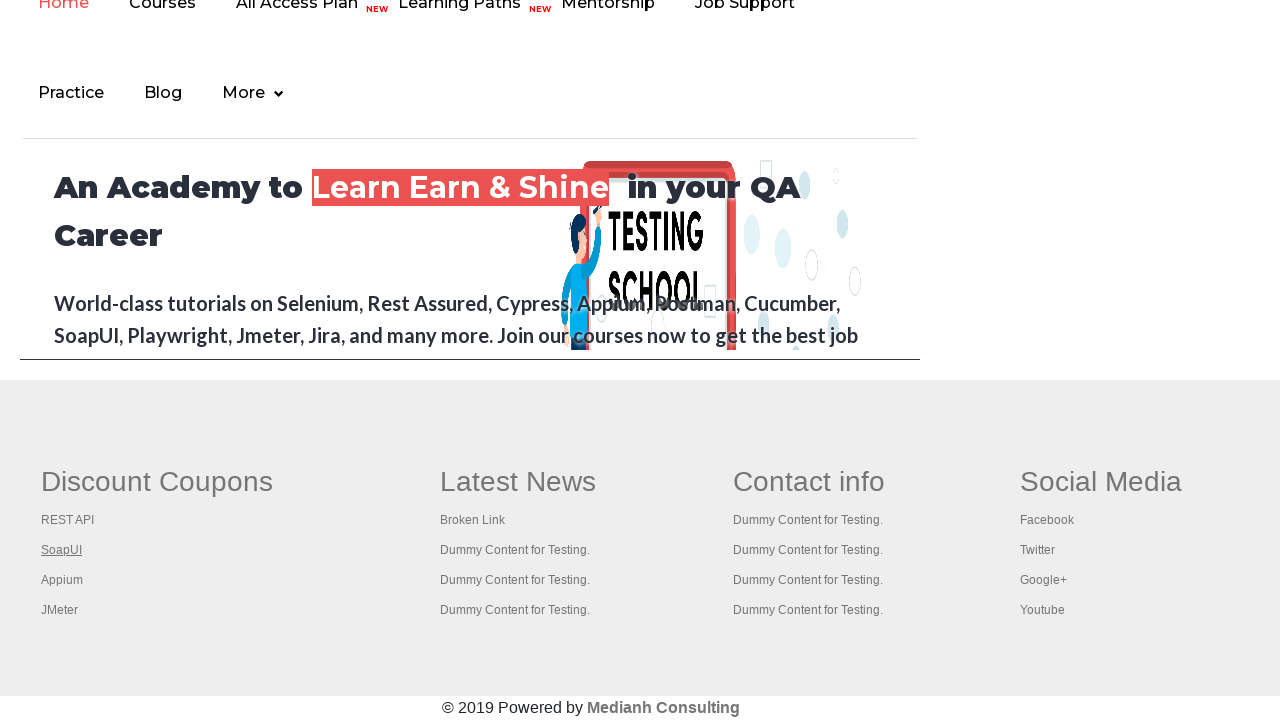

Opened footer column link 3 in new tab using Ctrl+Click at (62, 580) on xpath=//table/tbody/tr/td[1]/ul >> a >> nth=3
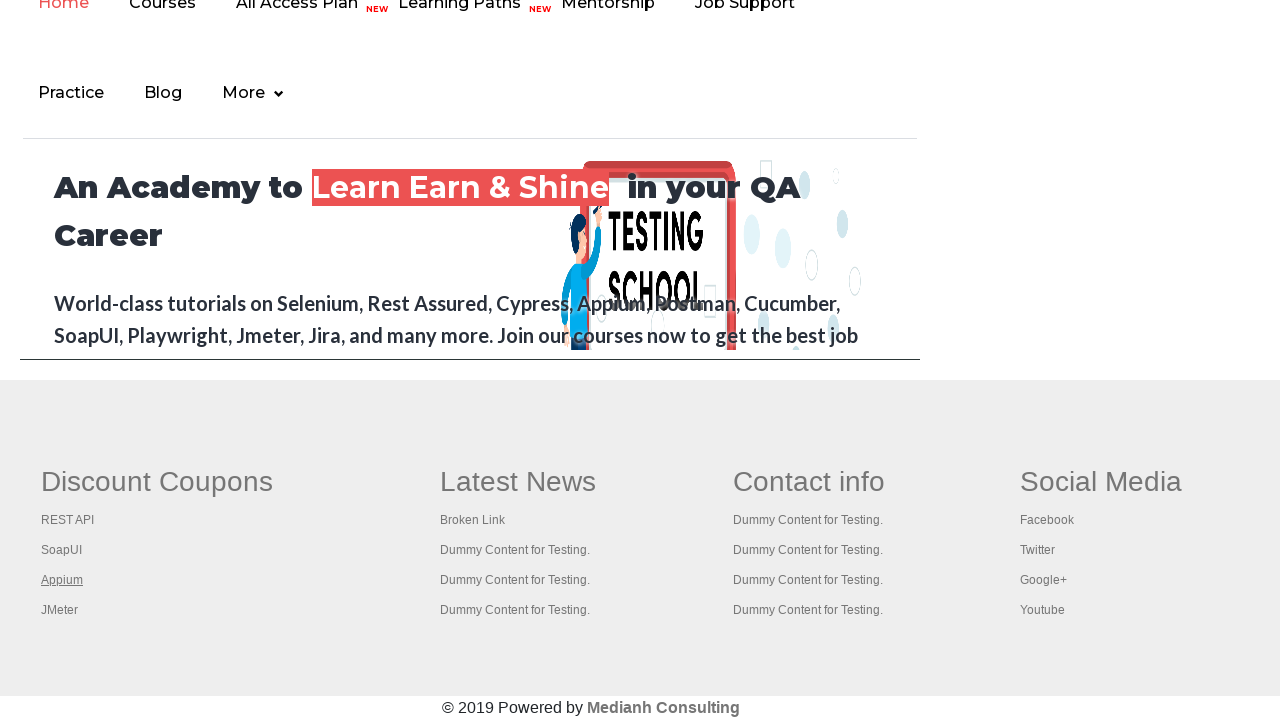

Opened footer column link 4 in new tab using Ctrl+Click at (60, 610) on xpath=//table/tbody/tr/td[1]/ul >> a >> nth=4
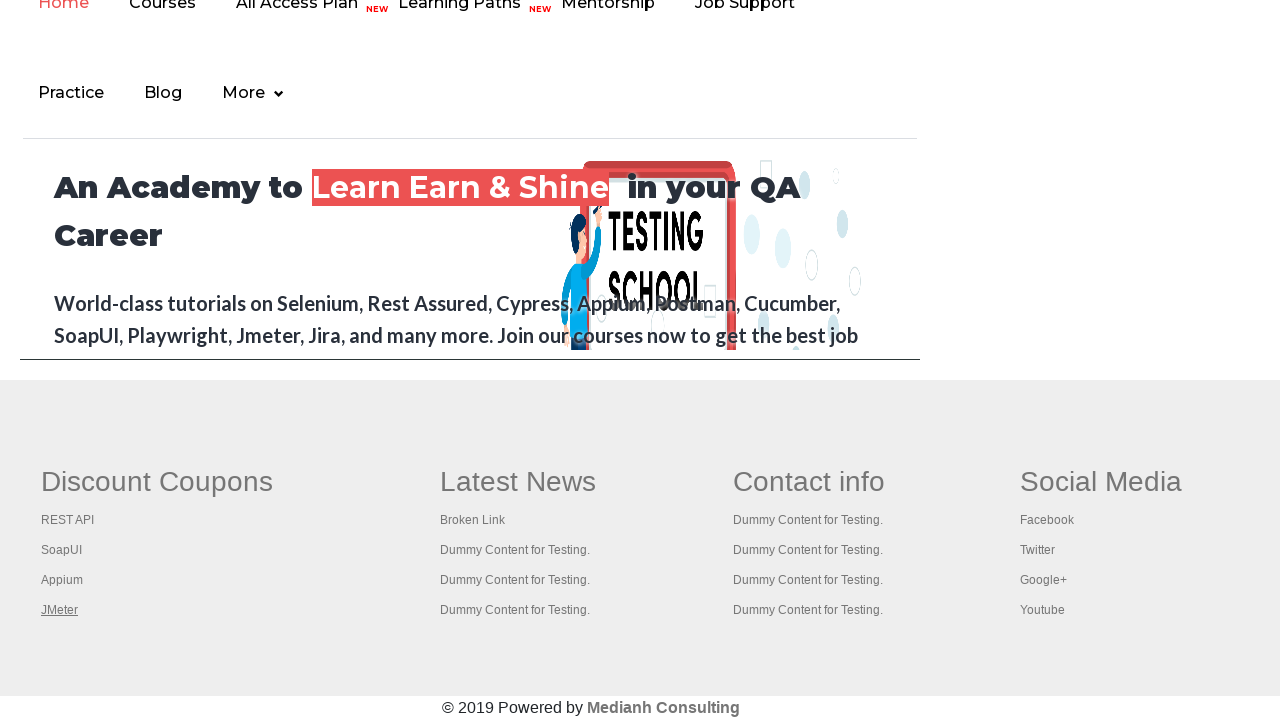

Waited 2 seconds for all new tabs to open
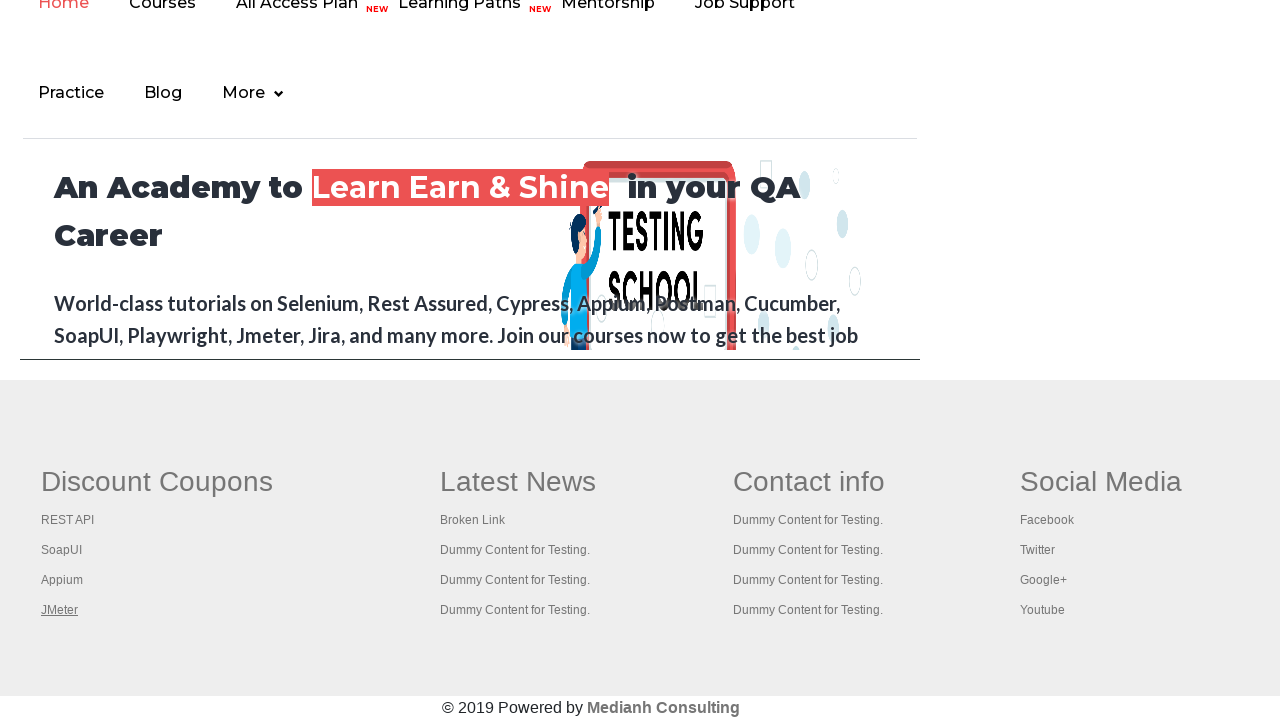

Retrieved all open pages/tabs: 5 total
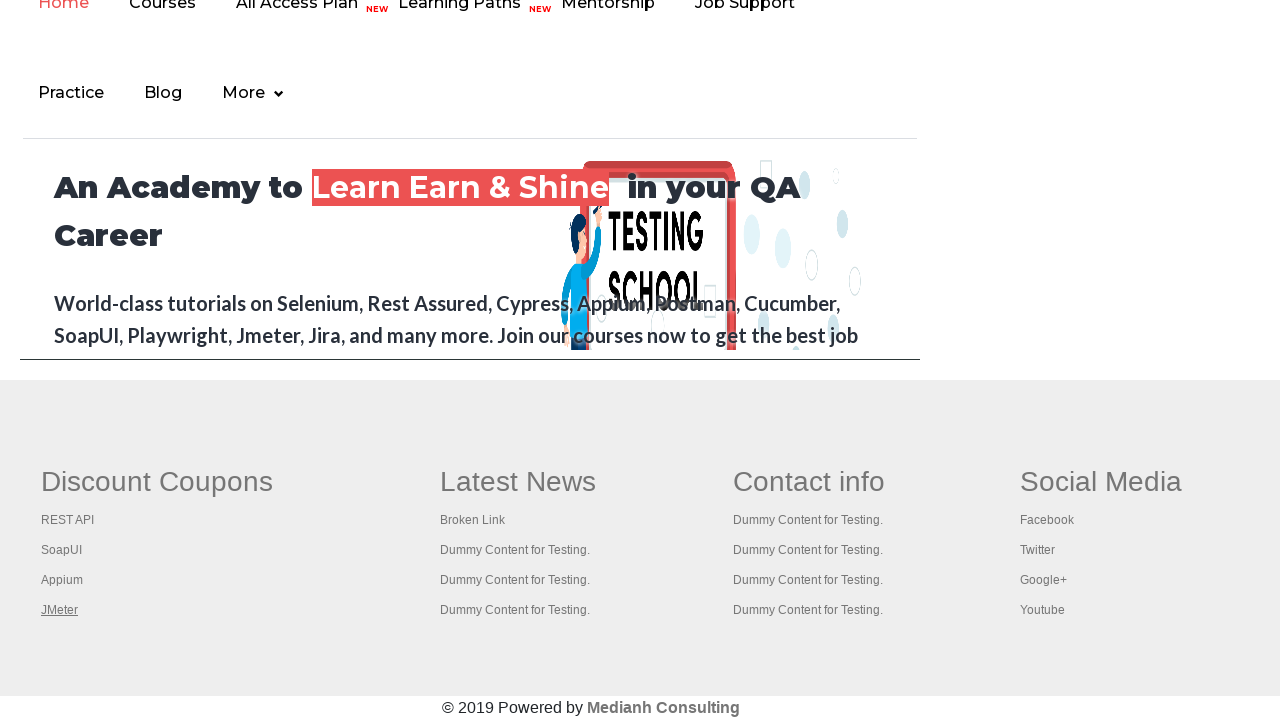

Switched to tab with title: Practice Page
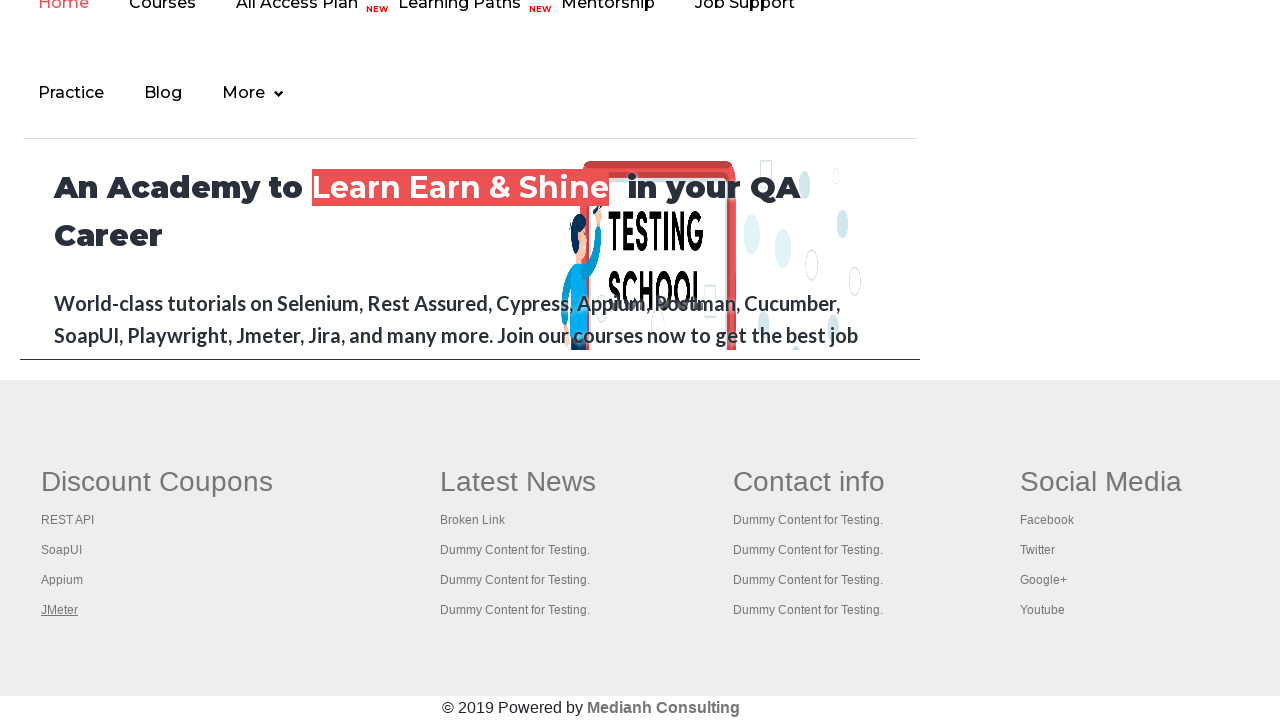

Switched to tab with title: REST API Tutorial
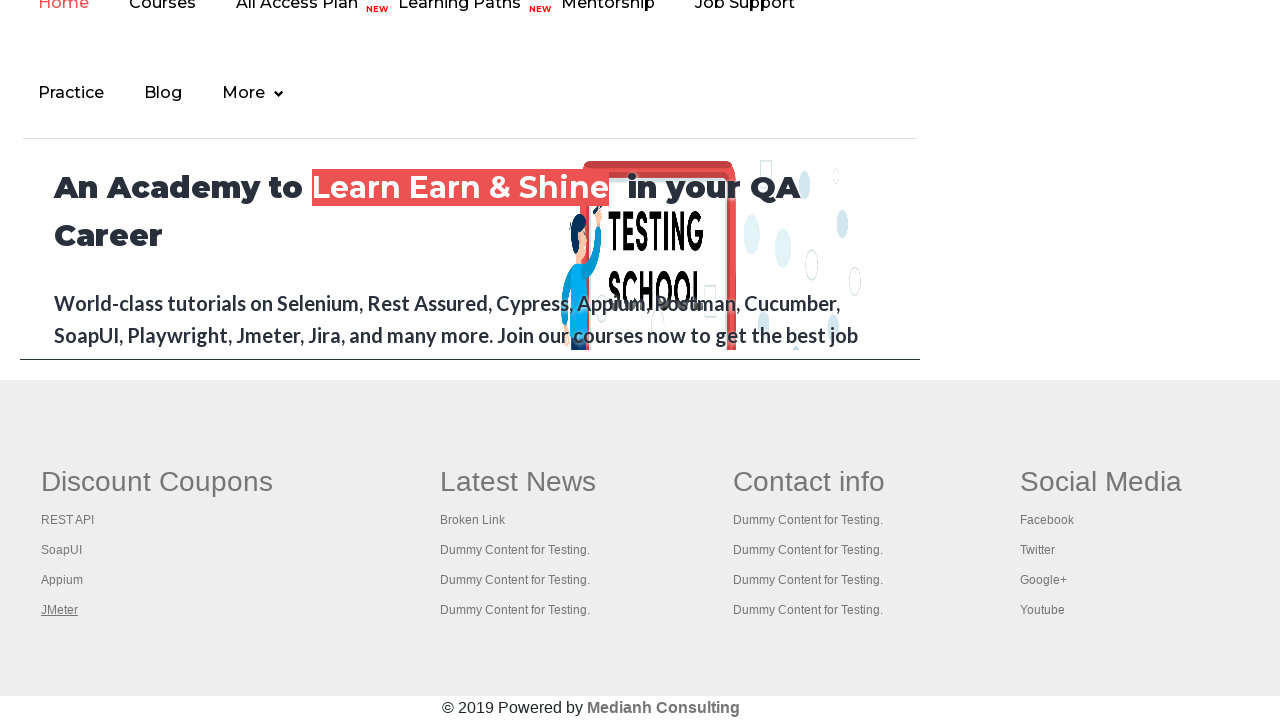

Switched to tab with title: The World’s Most Popular API Testing Tool | SoapUI
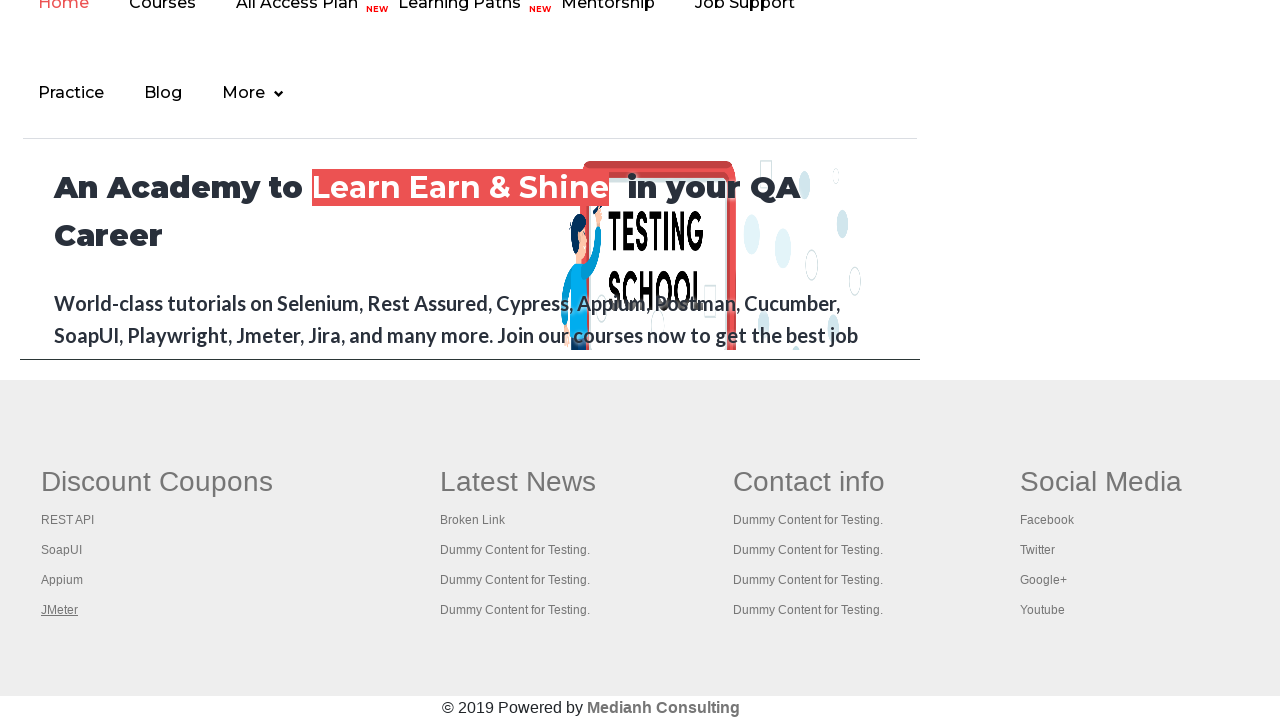

Switched to tab with title: Appium tutorial for Mobile Apps testing | RahulShetty Academy | Rahul
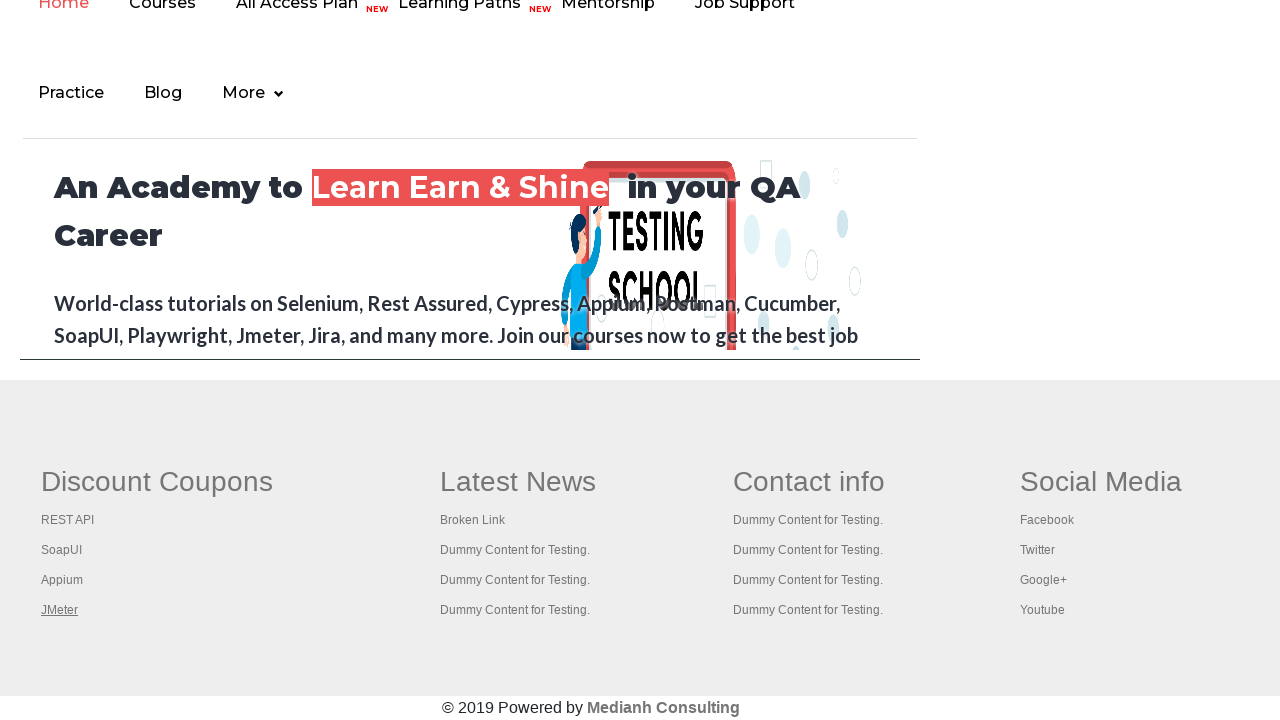

Switched to tab with title: Apache JMeter - Apache JMeter™
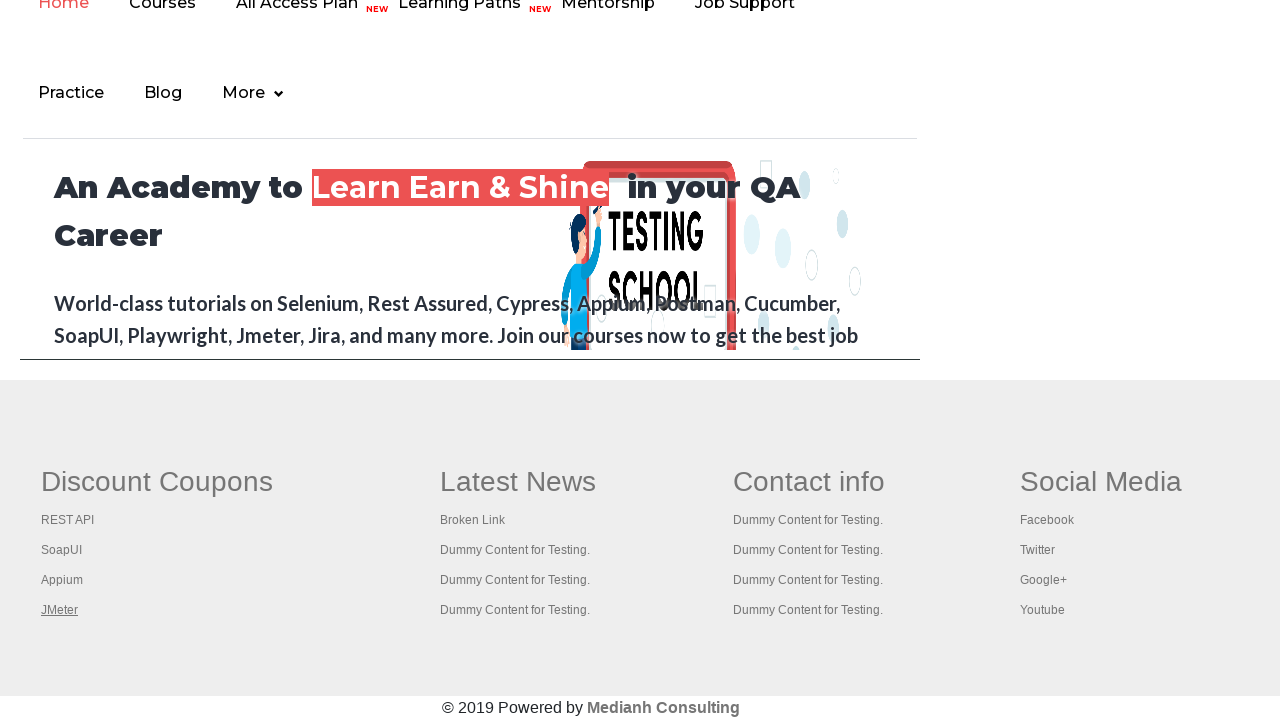

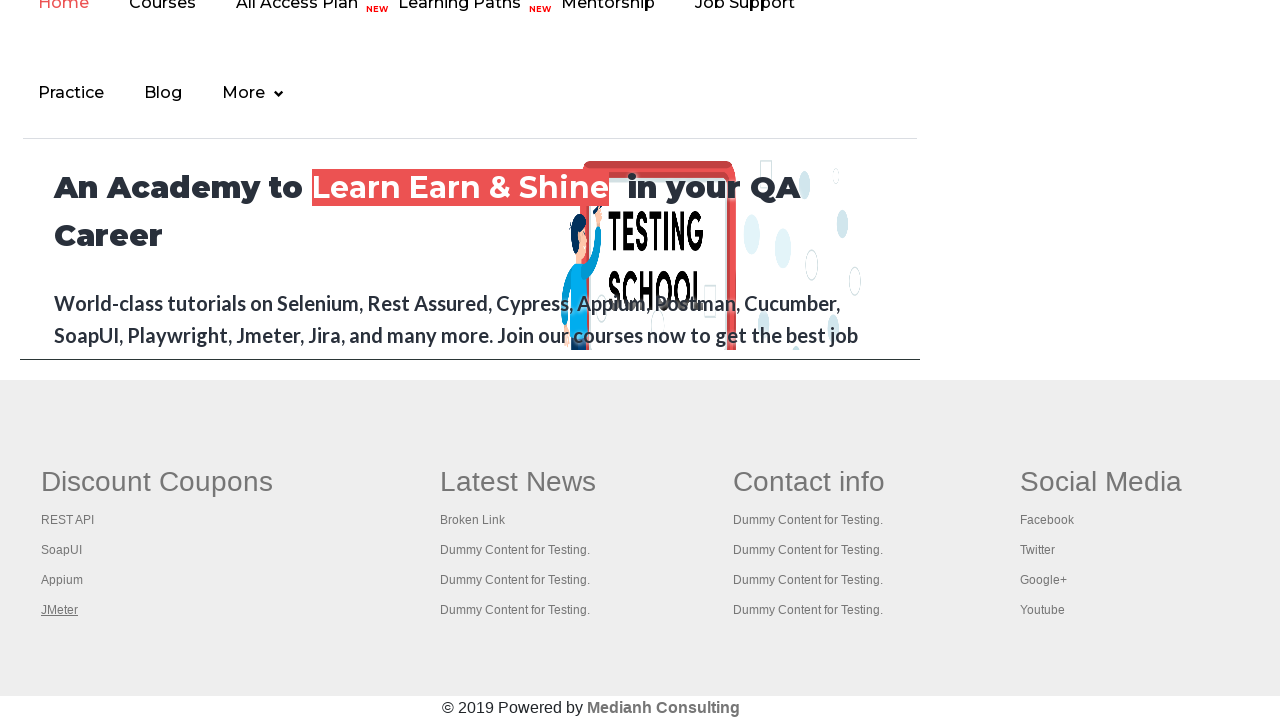